Tests a registration form by filling out personal information fields (name, address, email, phone), selecting gender and hobbies, choosing skills and country from dropdowns, setting date of birth, entering passwords, and clicking the refresh button.

Starting URL: http://demo.automationtesting.in/Register.html

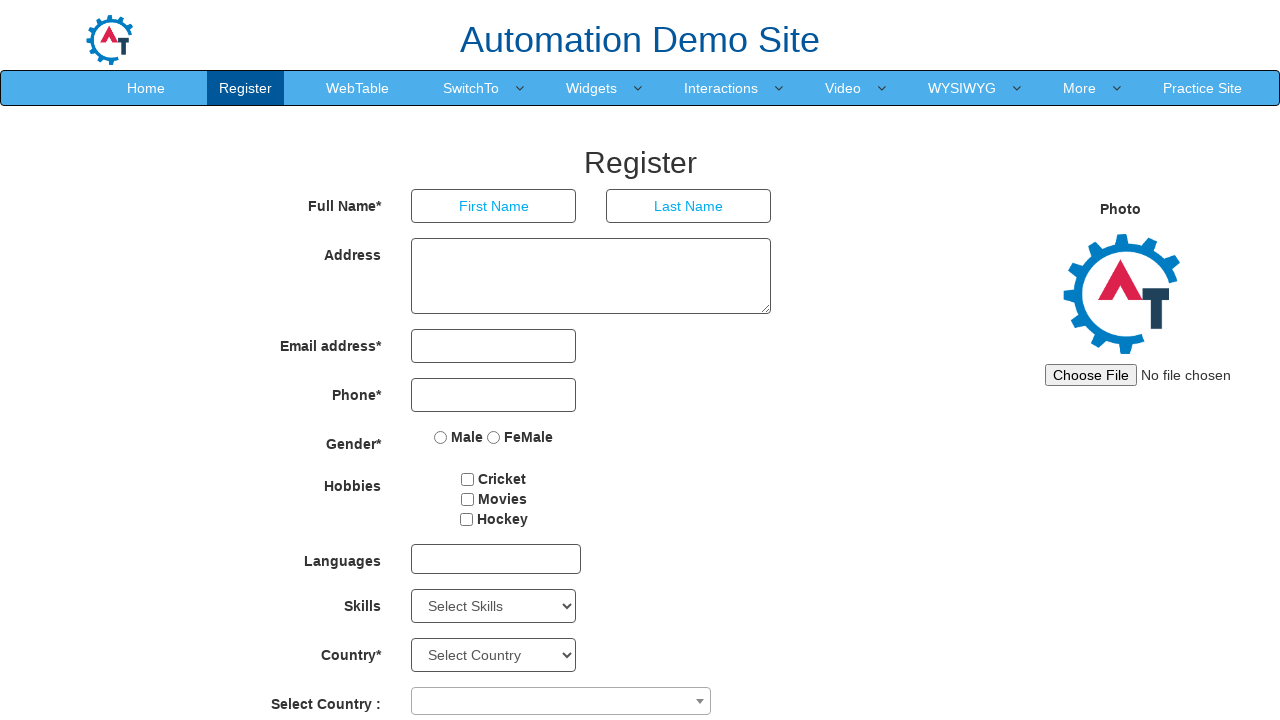

Filled first name field with 'Swe' on input[placeholder="First Name"]
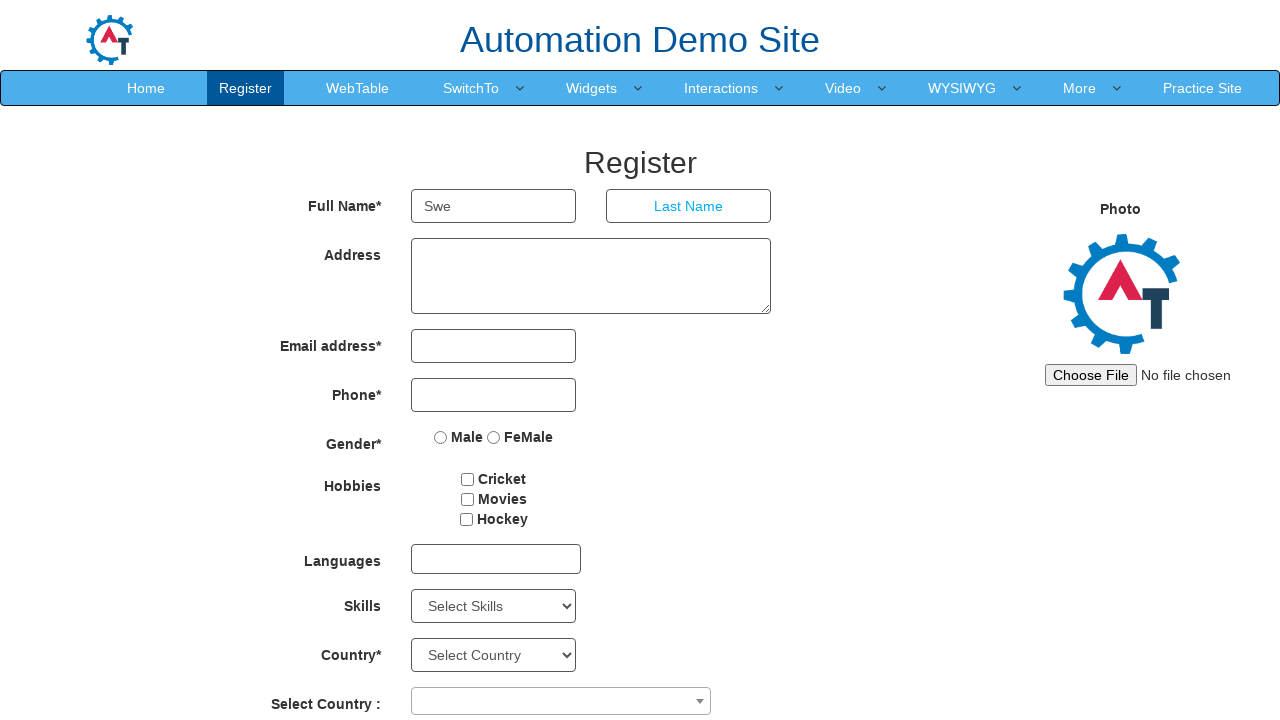

Filled last name field with 'den' on input[placeholder="Last Name"]
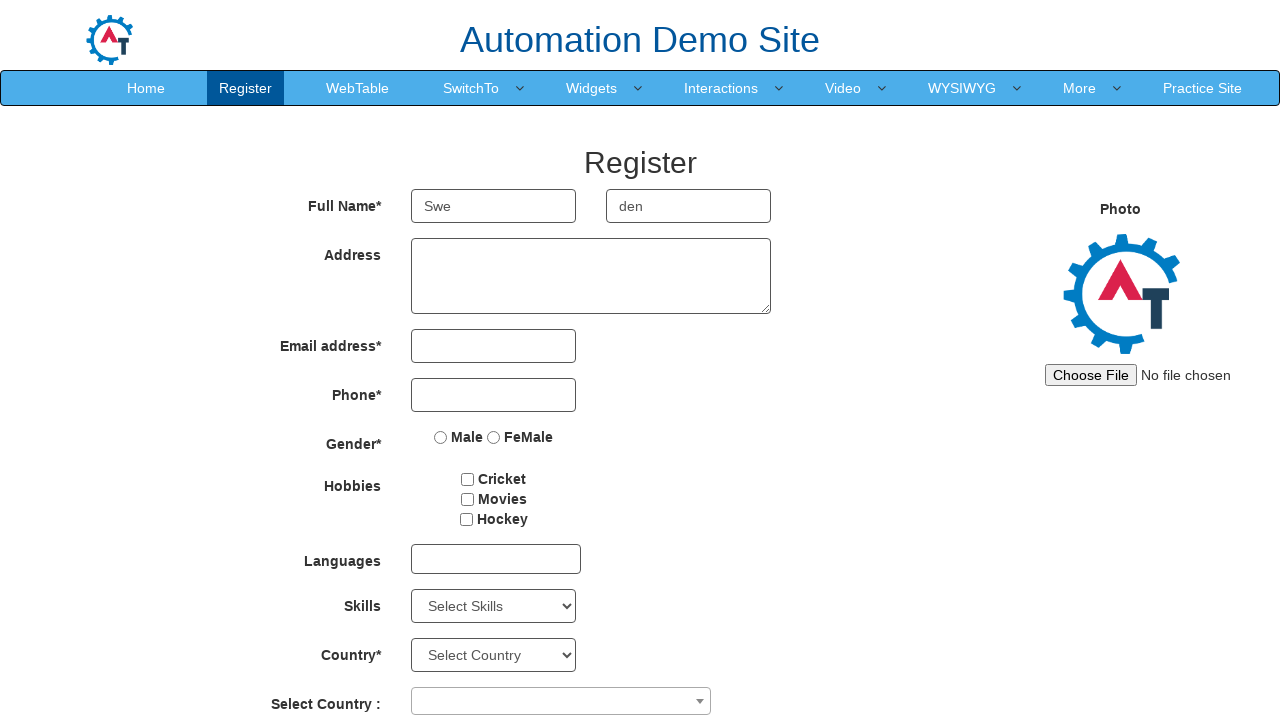

Filled address field with 'Malmö' on textarea[ng-model="Adress"]
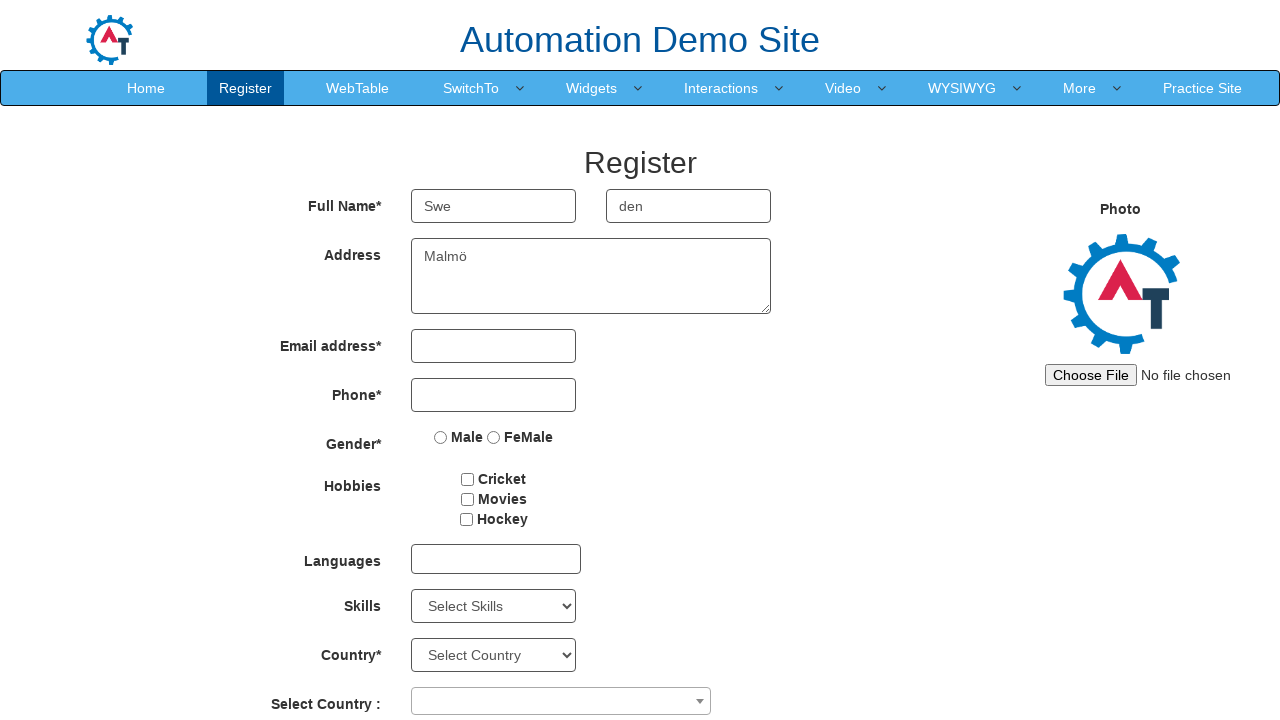

Filled email field with 'S@gmail.com' on input[type="email"]
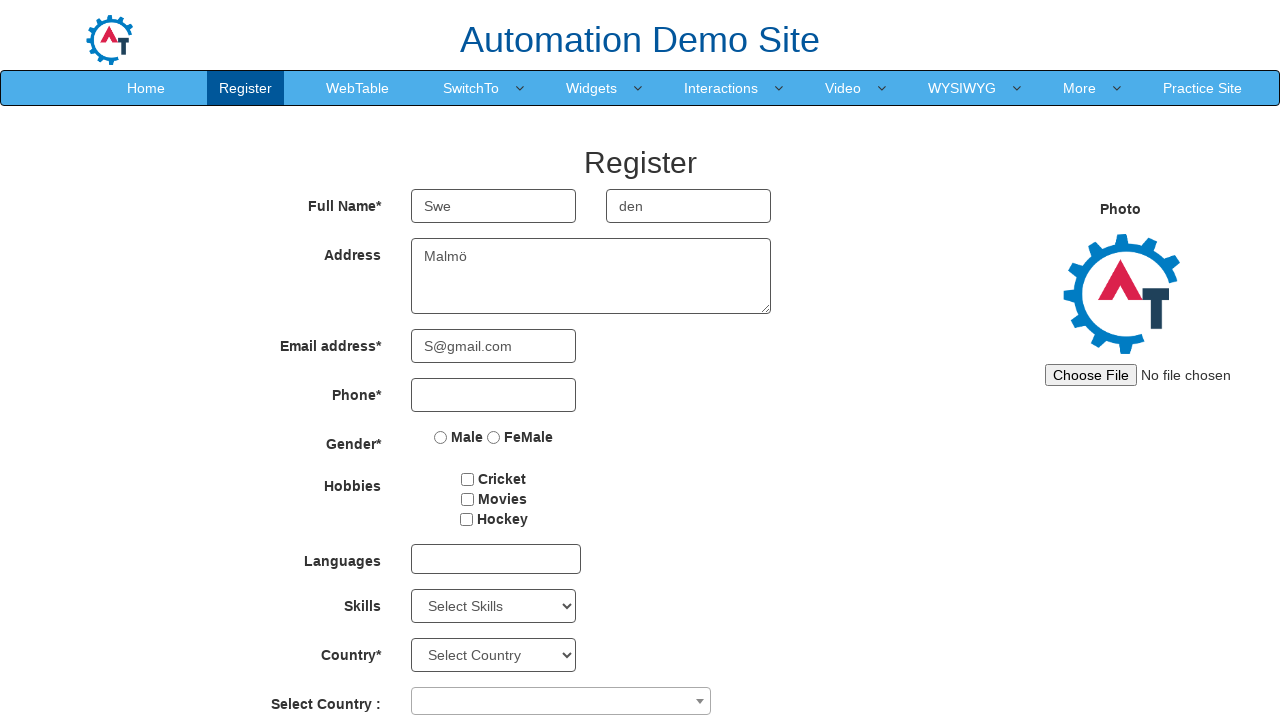

Filled phone number field with '0123456789' on input[type="tel"]
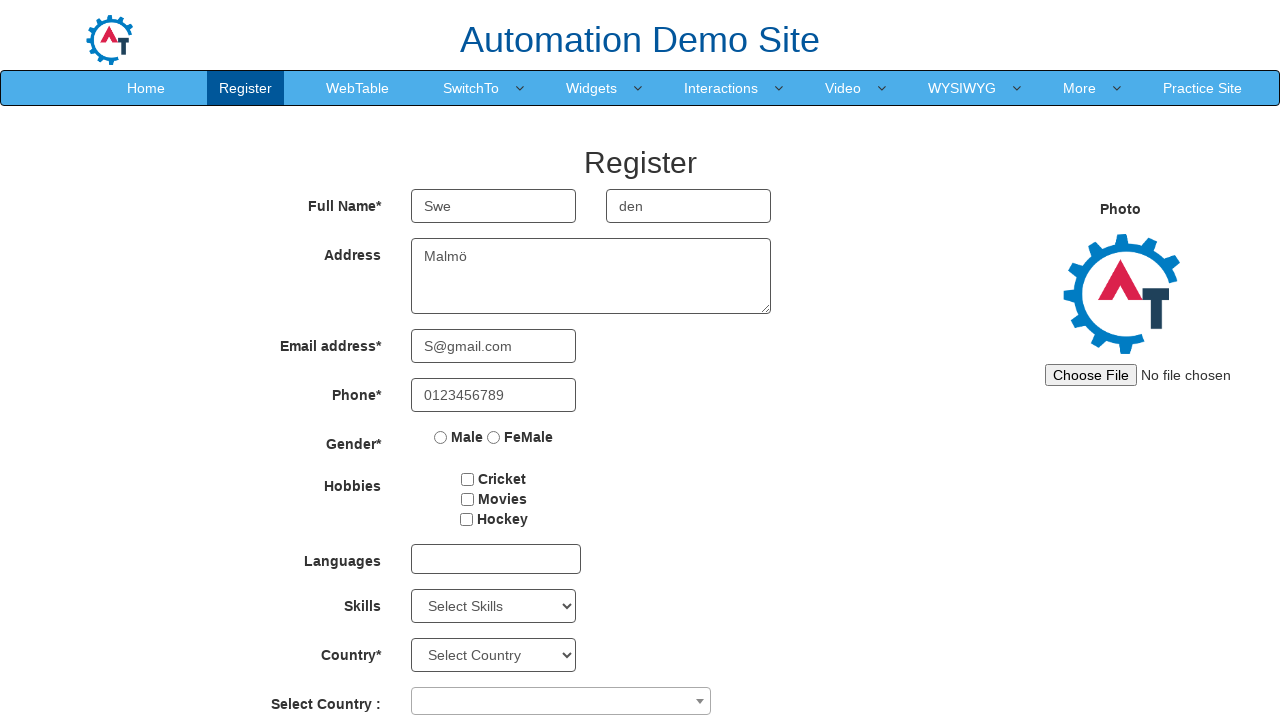

Selected Female gender option at (494, 437) on input[value="FeMale"]
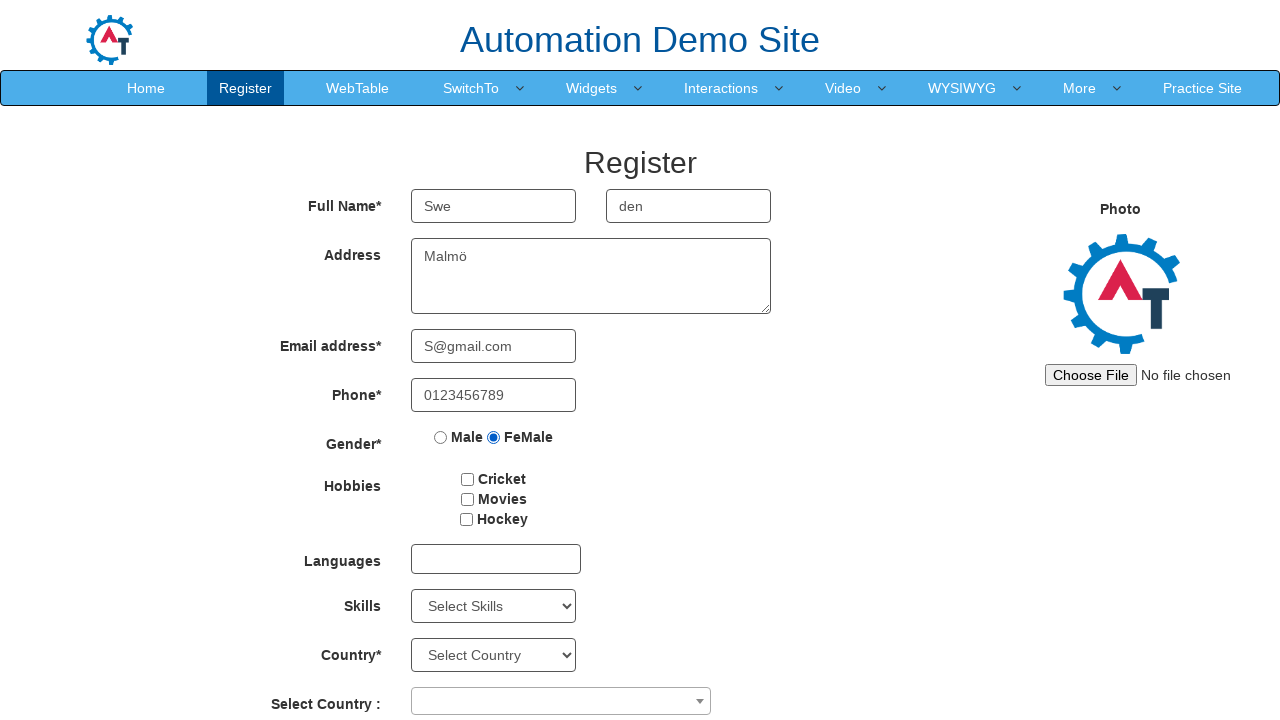

Selected first hobby checkbox at (468, 479) on #checkbox1
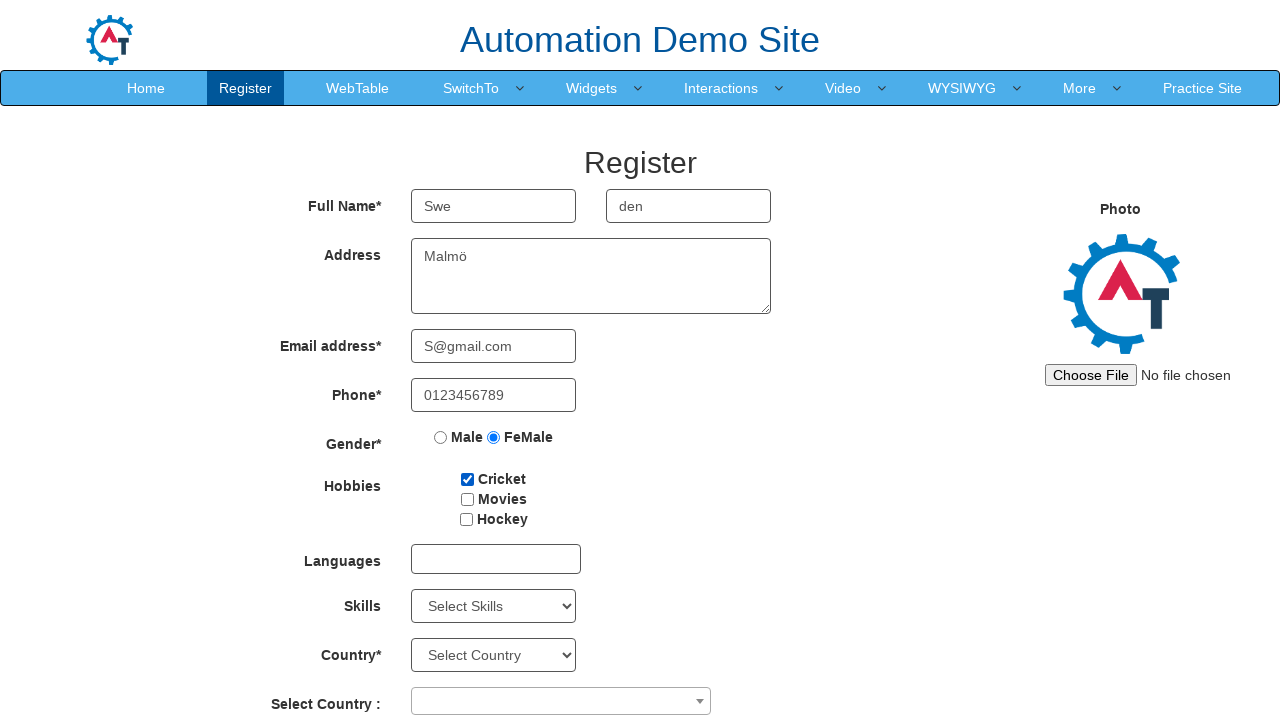

Selected second hobby checkbox at (467, 499) on #checkbox2
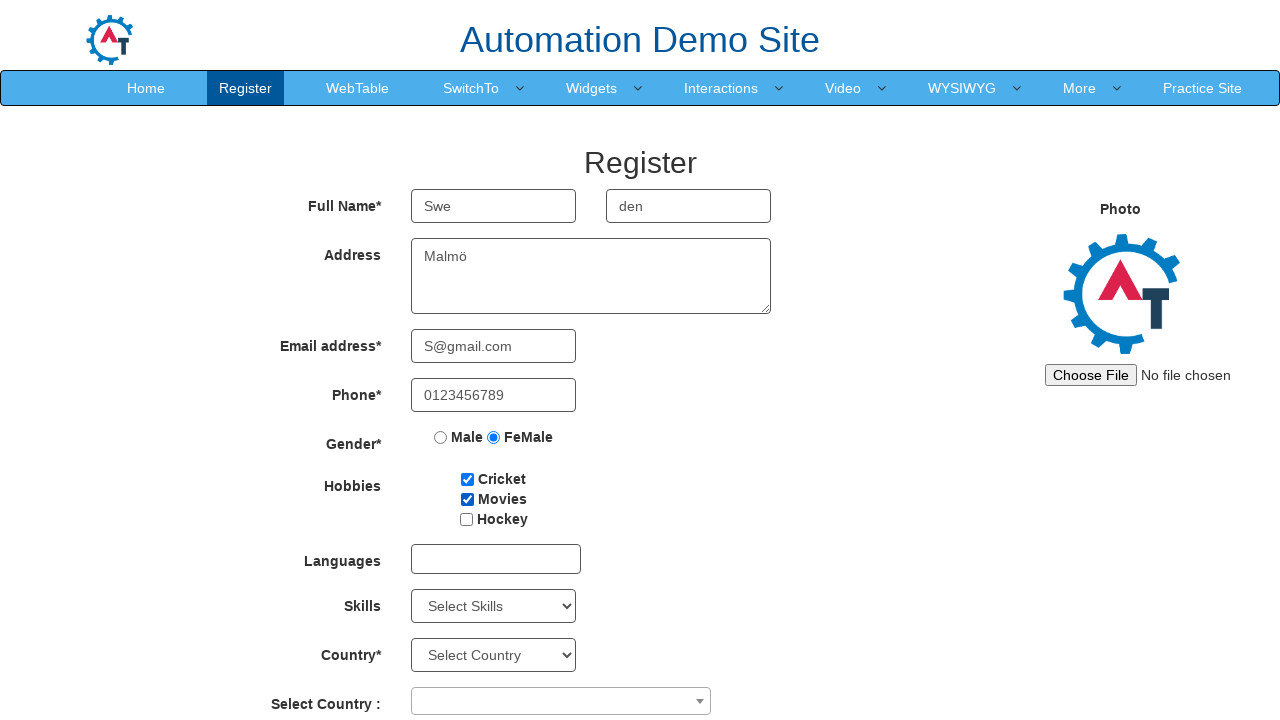

Clicked skills dropdown at (494, 606) on #Skills
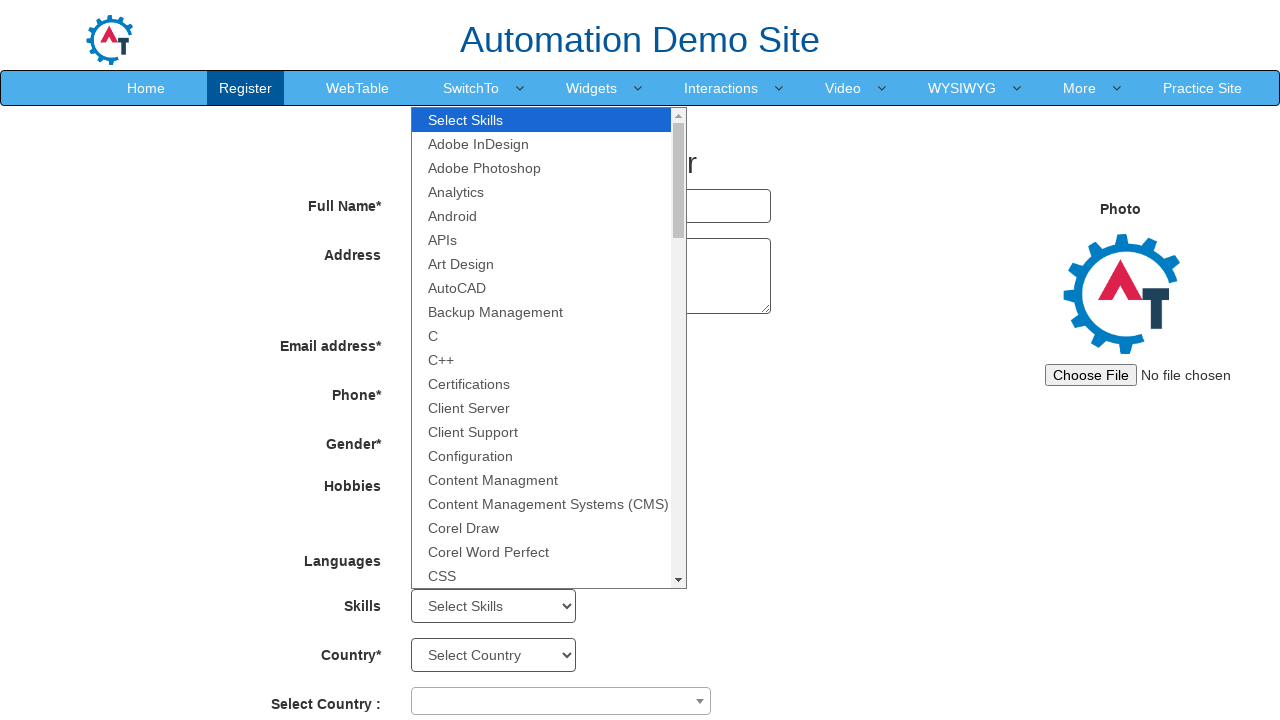

Selected skill at index 64 from dropdown on #Skills
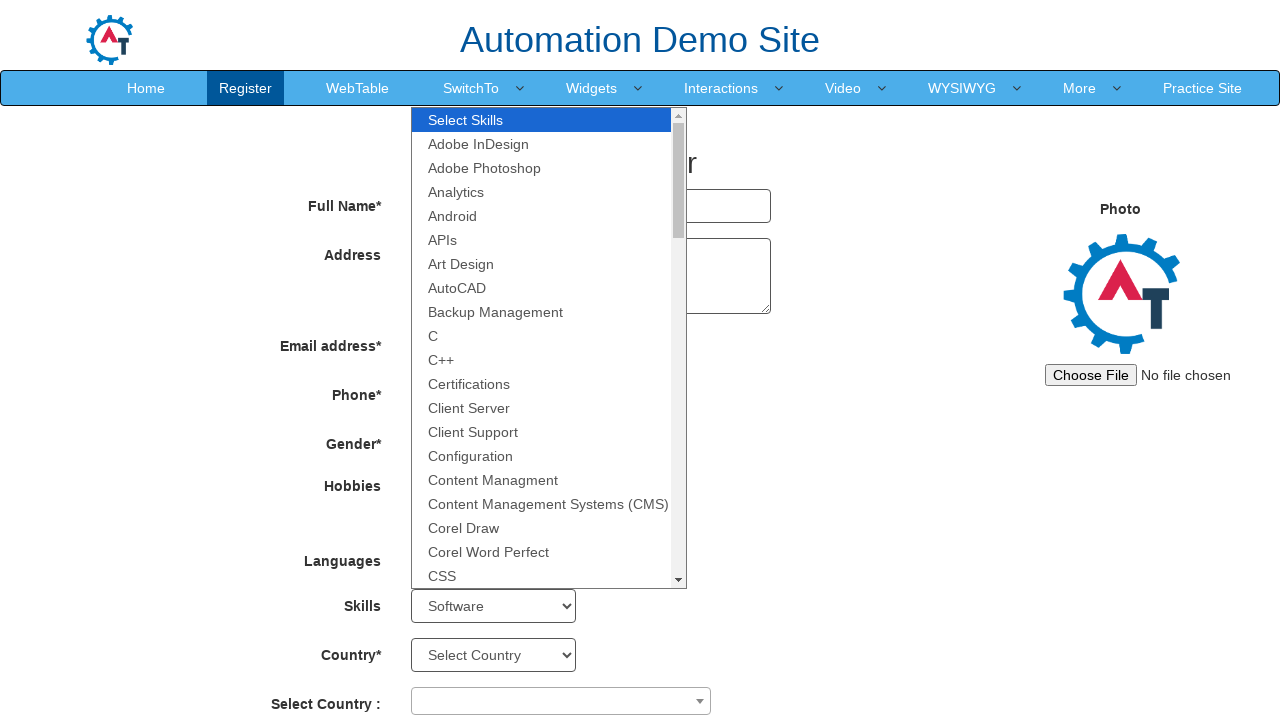

Clicked country dropdown at (561, 701) on xpath=//*[@id="basicBootstrapForm"]/div[10]/div/span/span[1]/span
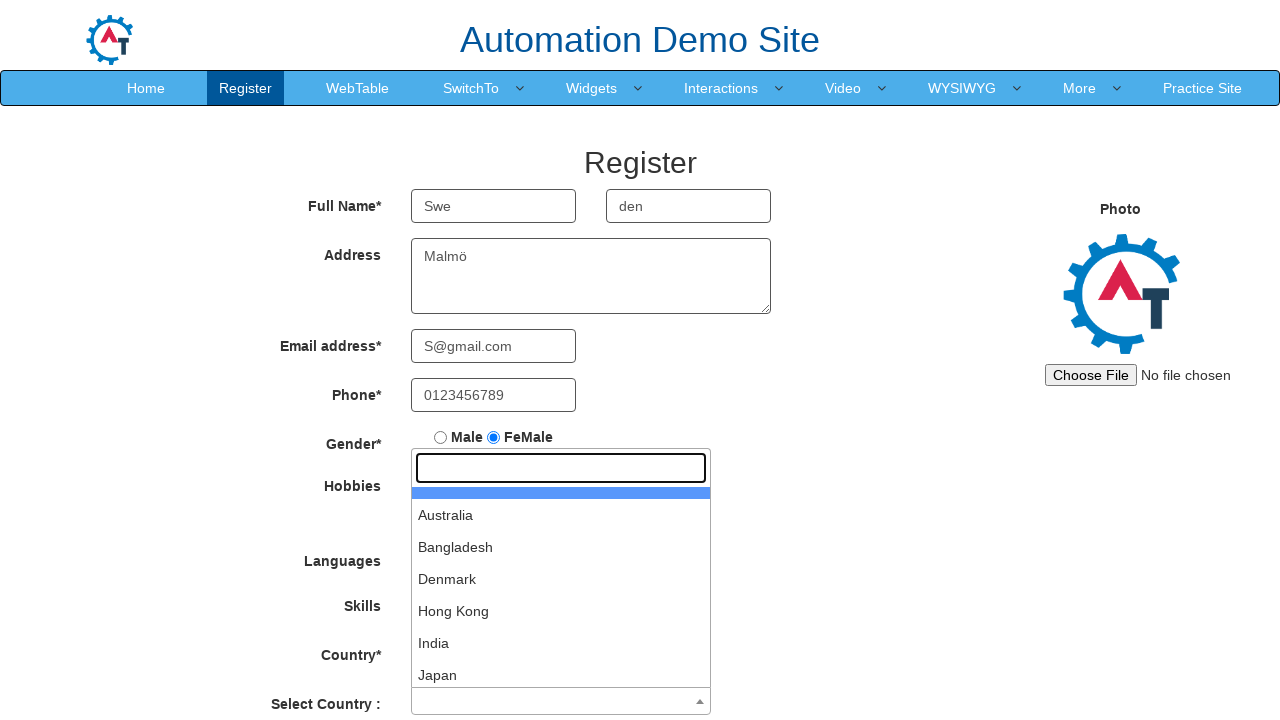

Country dropdown options loaded
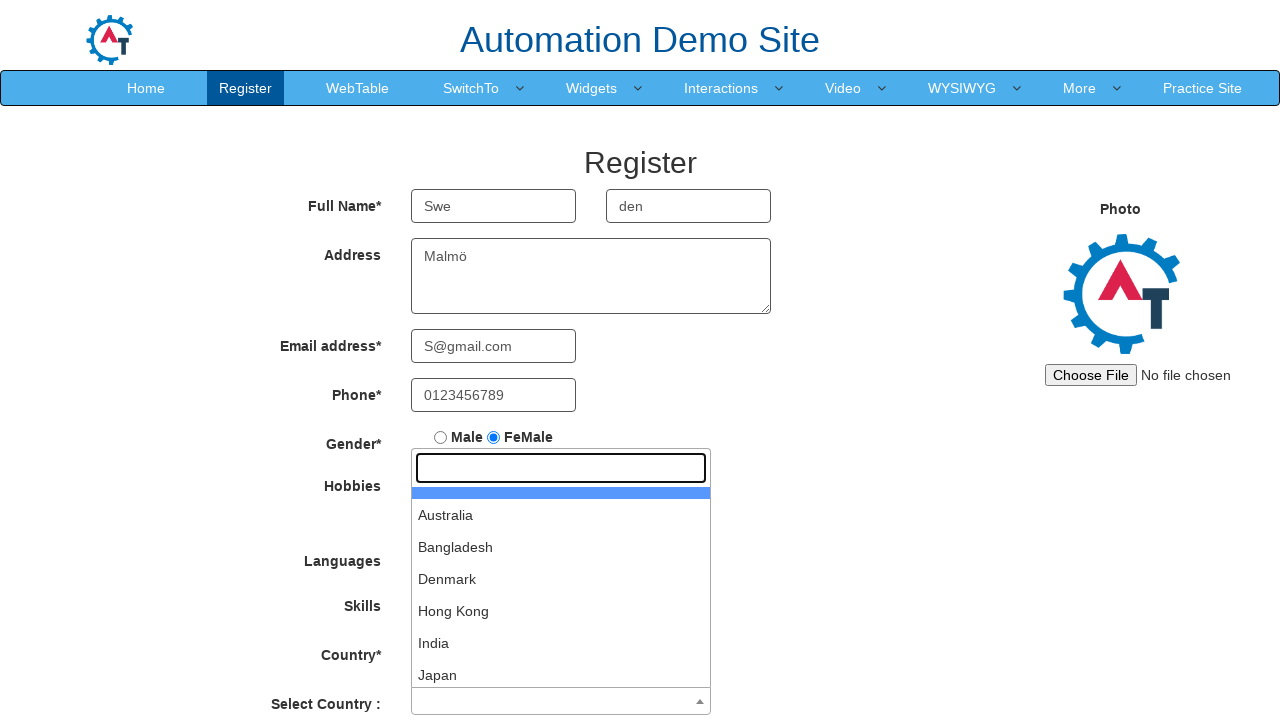

Selected country from dropdown options at (561, 579) on xpath=//*[@id="select2-country-results"]/li[4]
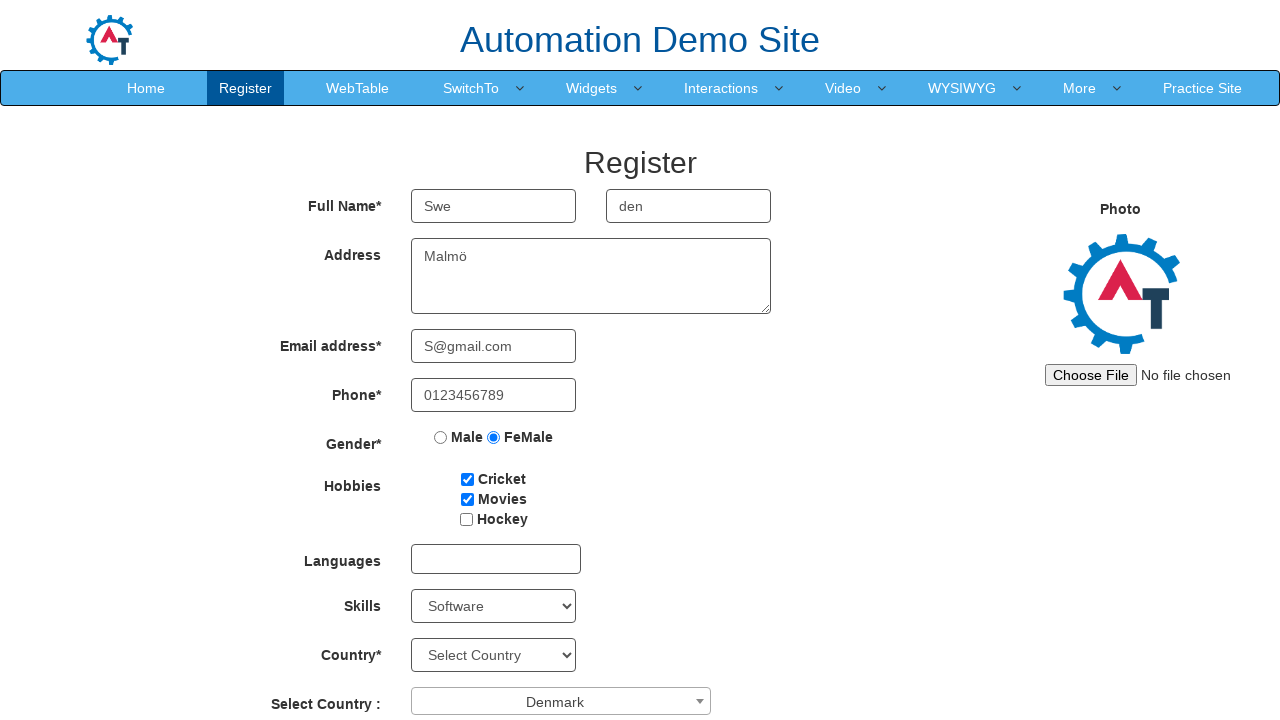

Selected year at index 65 from date of birth on #yearbox
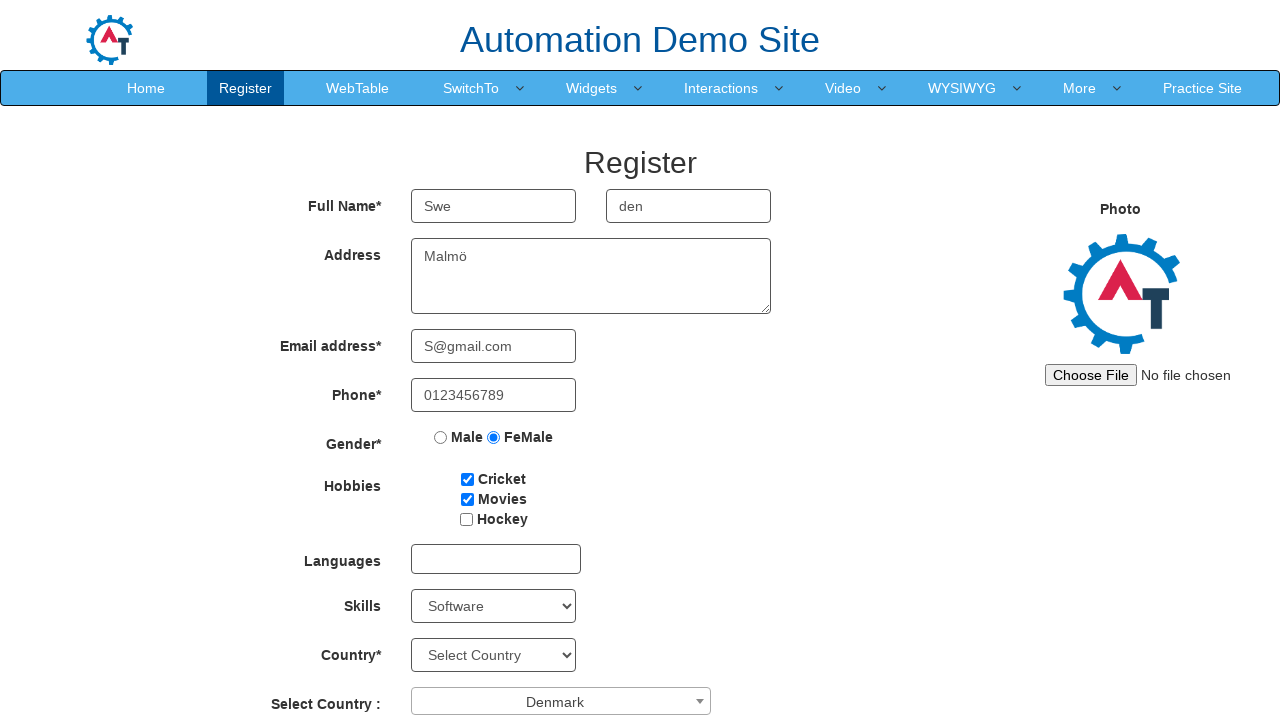

Selected month at index 2 from date of birth on select[ng-model="monthbox"]
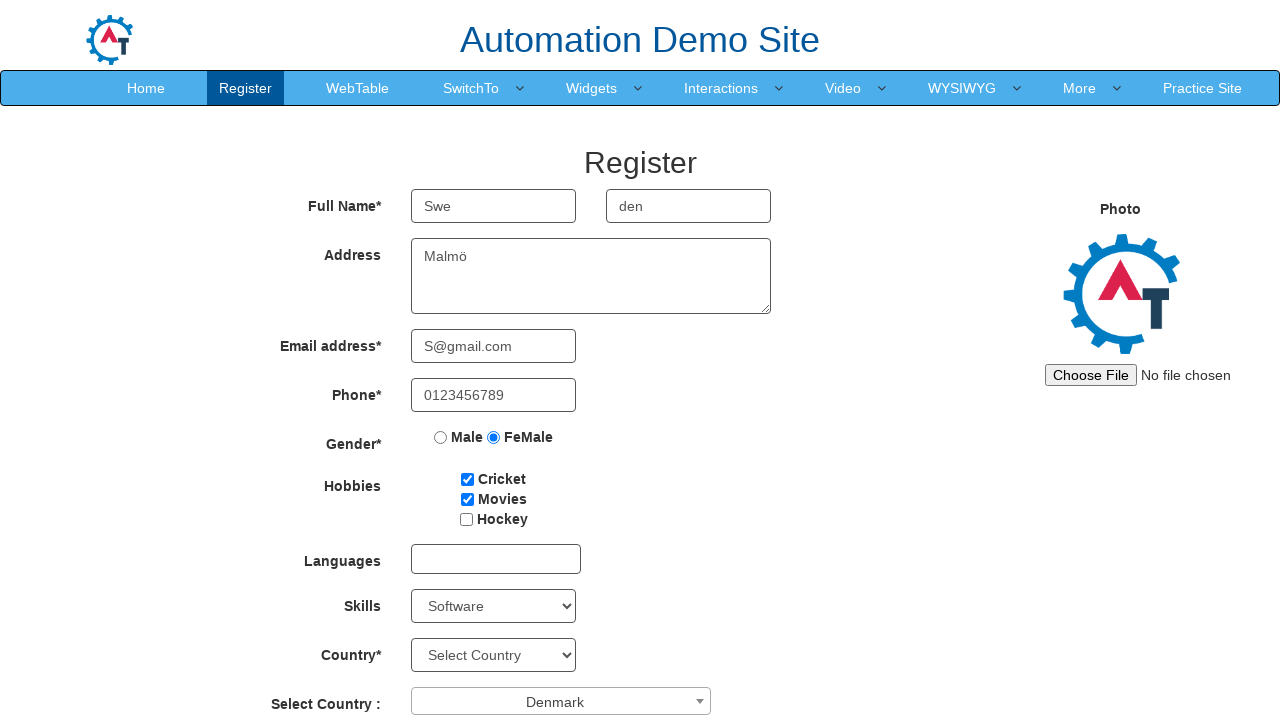

Selected day at index 9 from date of birth on #daybox
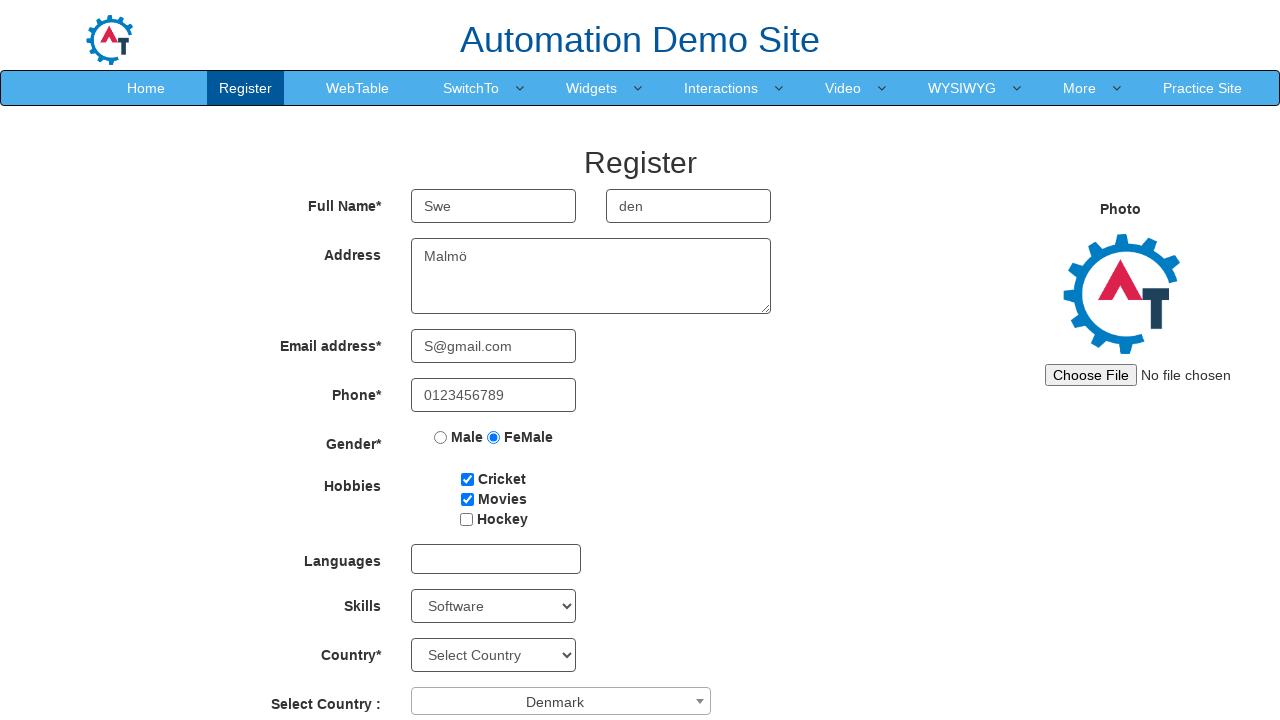

Filled first password field with '123456789' on #firstpassword
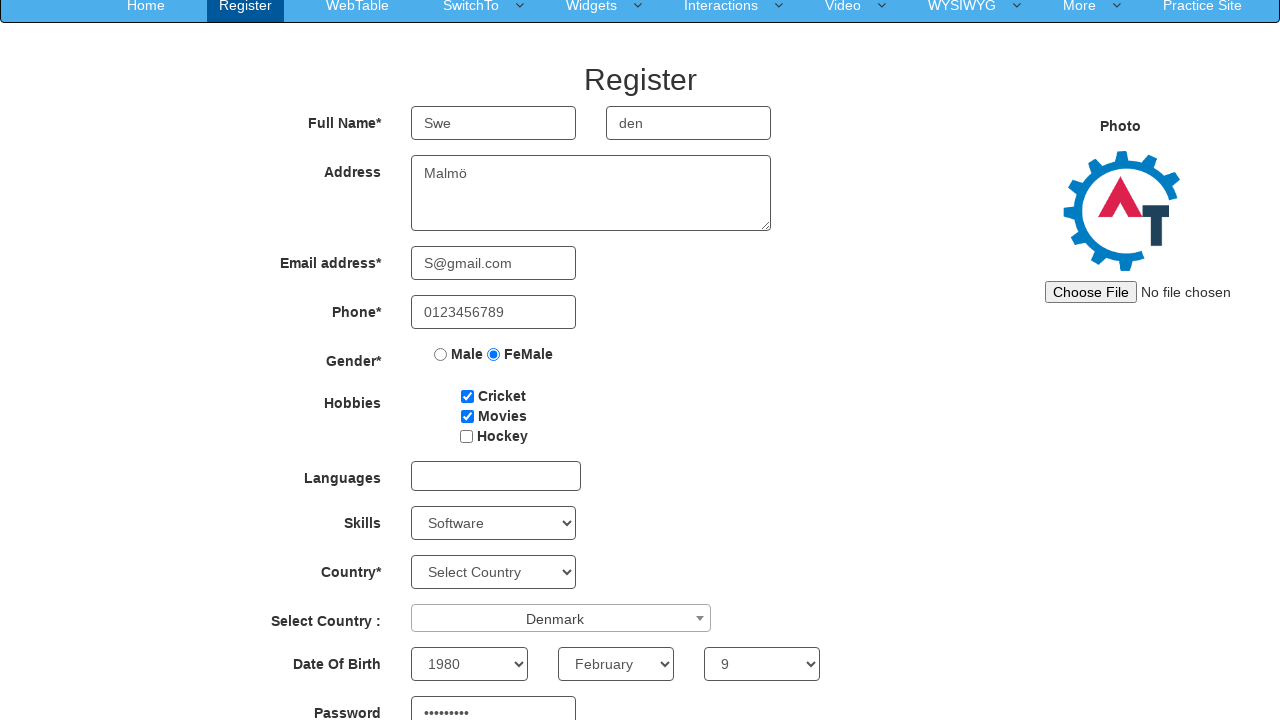

Filled second password field with '123456789' on #secondpassword
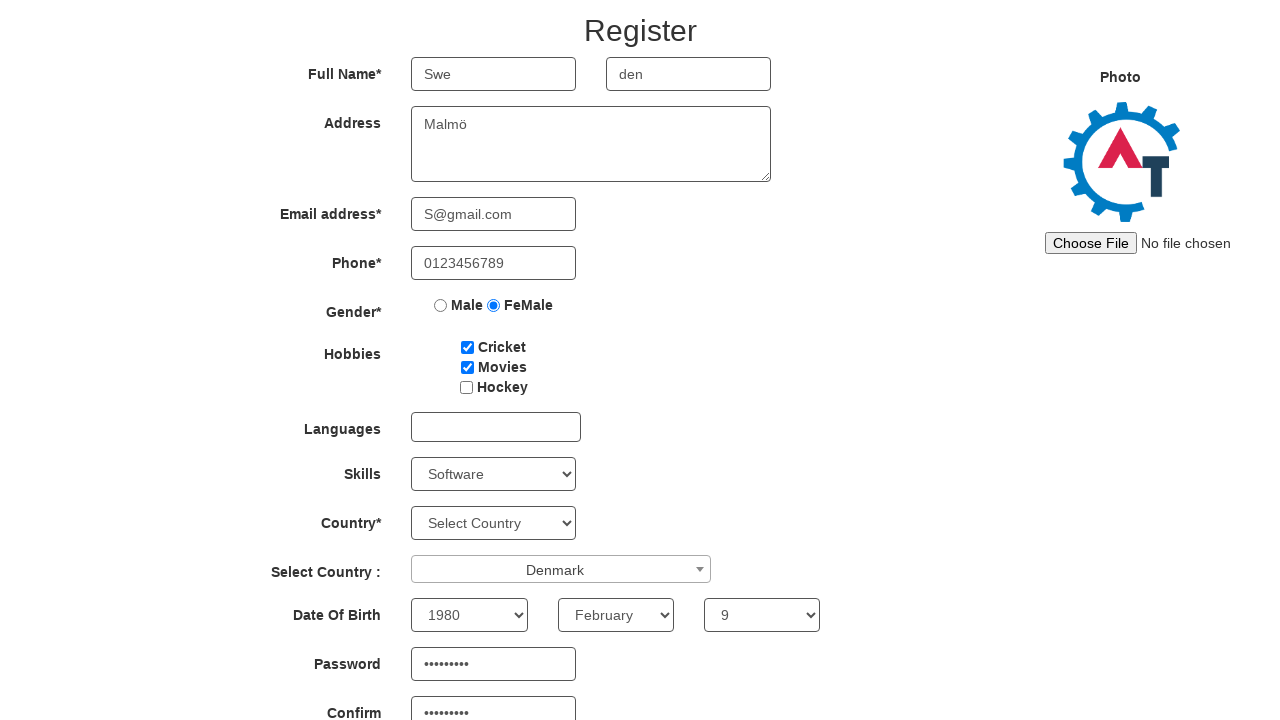

Clicked refresh button to submit form at (649, 623) on #Button1
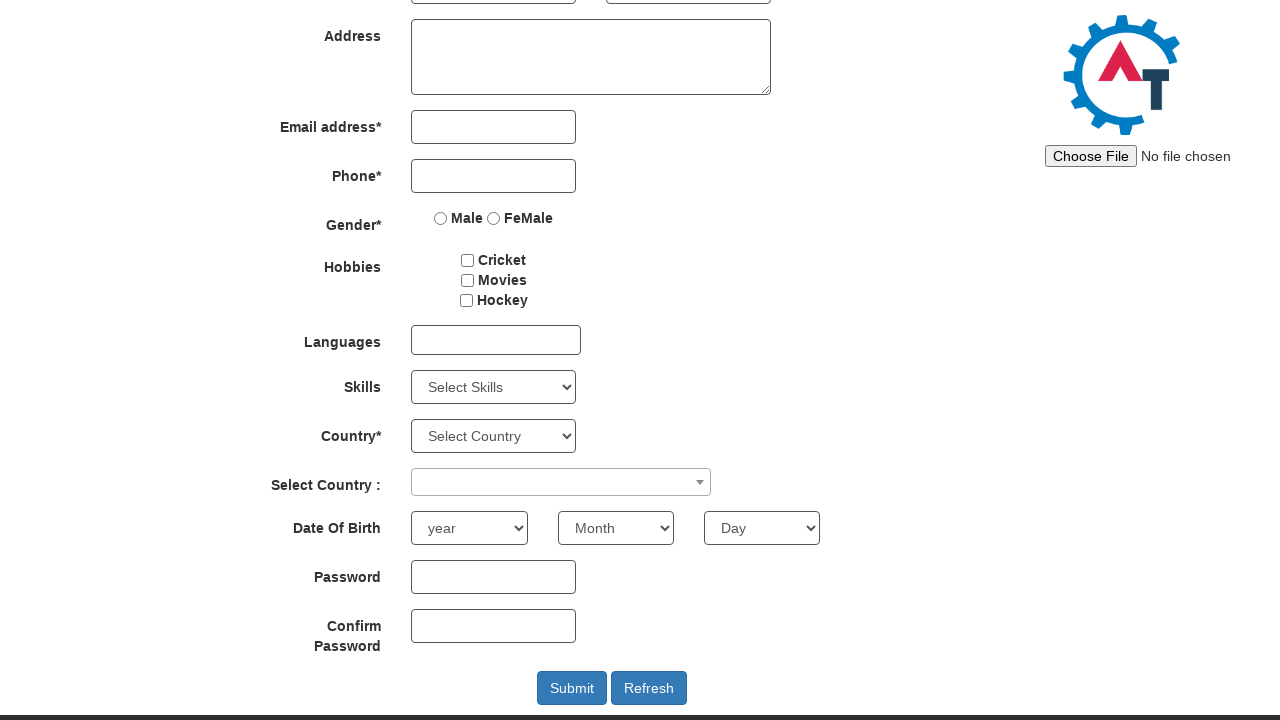

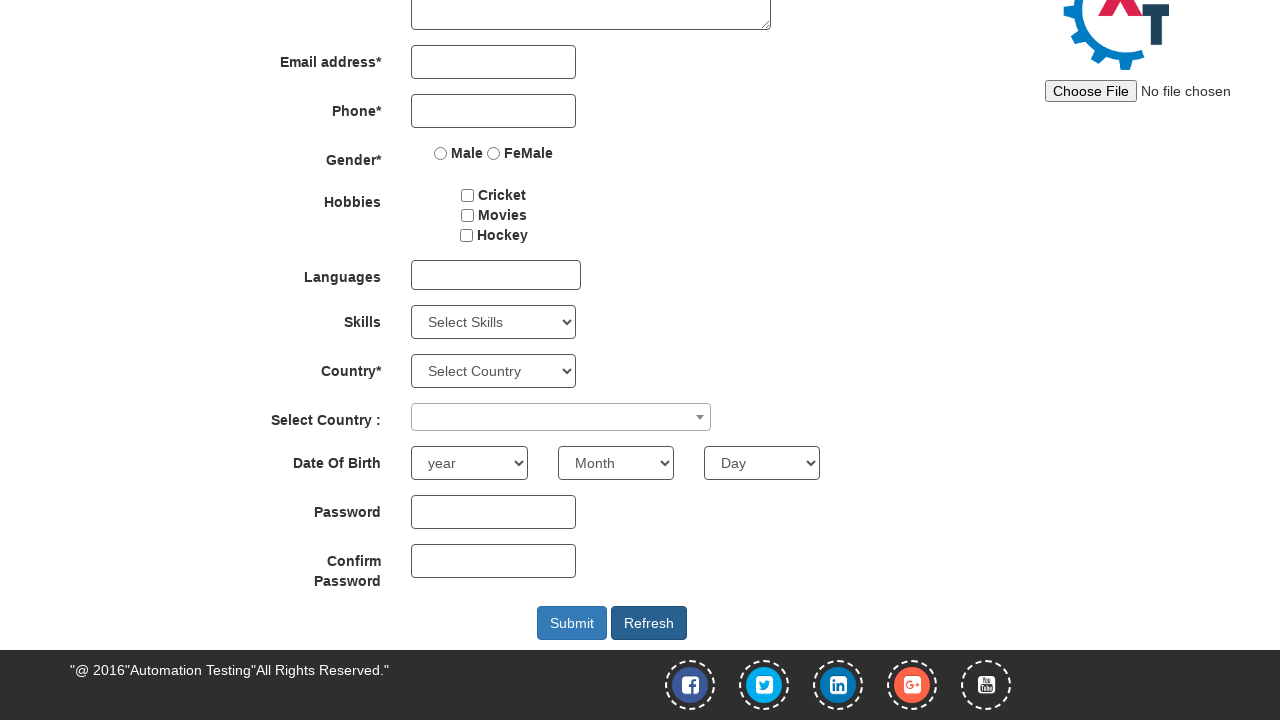